Tests that edits are saved when the input loses focus (blur)

Starting URL: https://demo.playwright.dev/todomvc

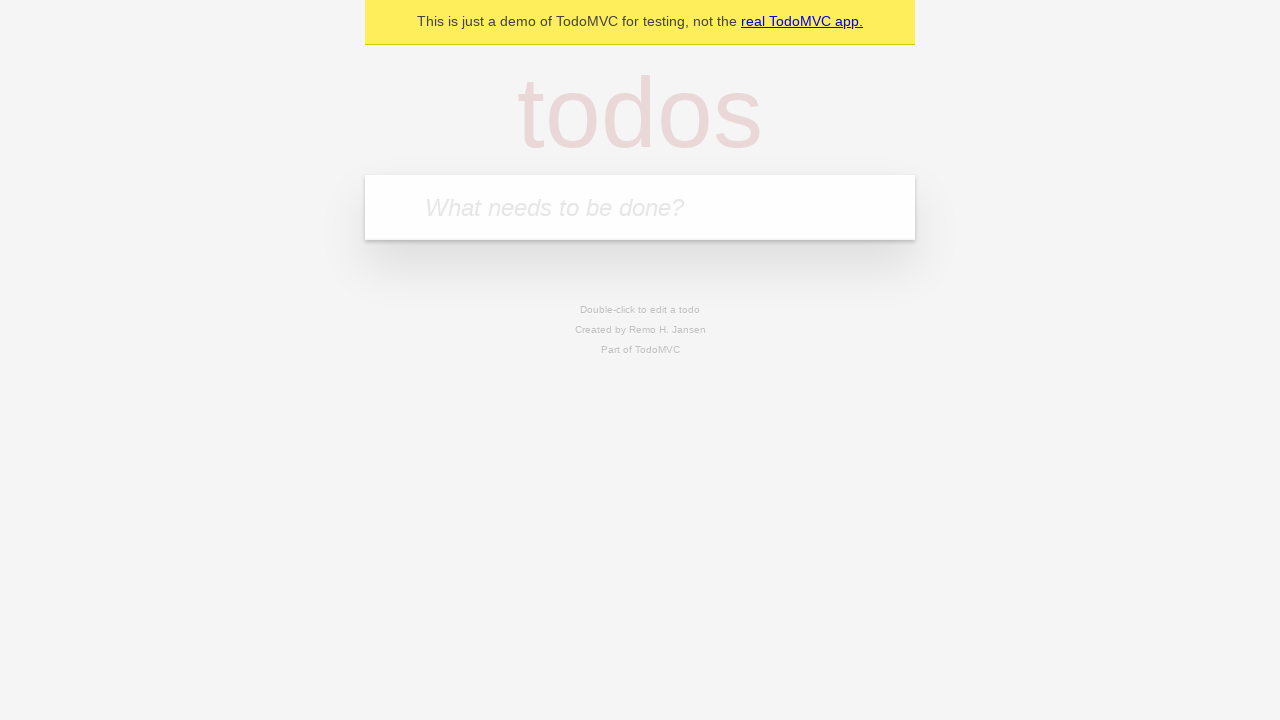

Navigated to TodoMVC demo application
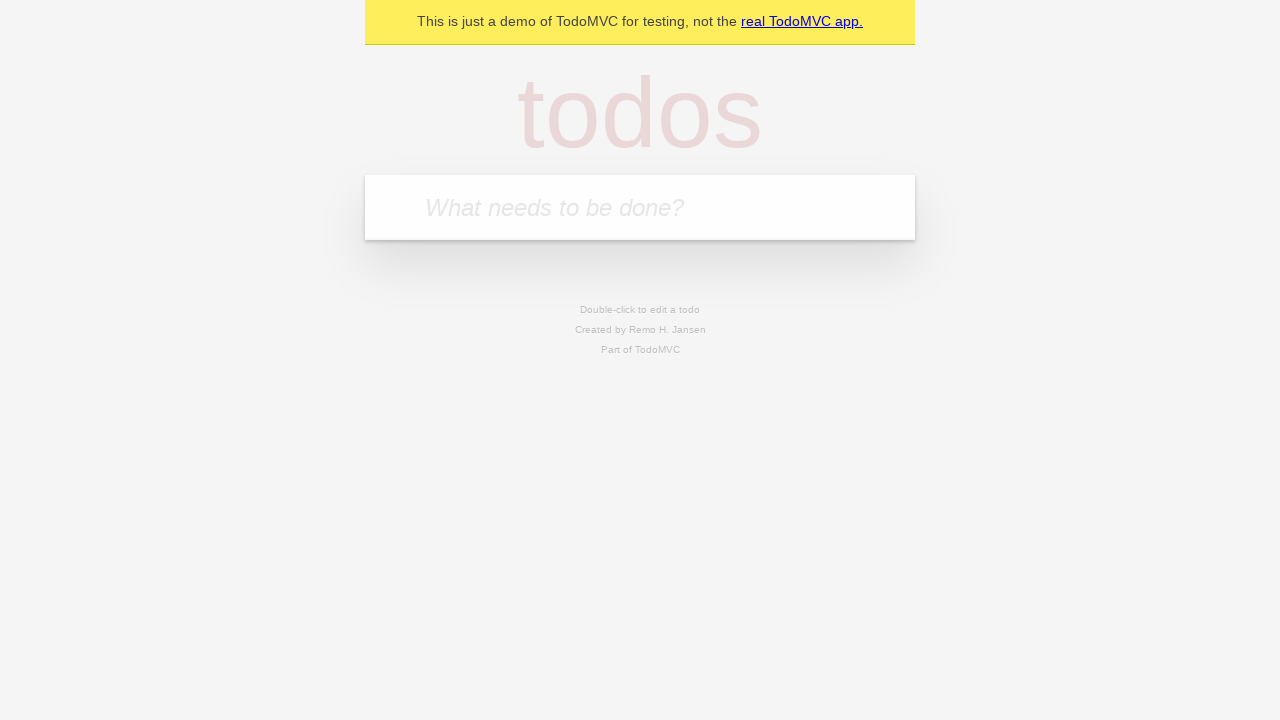

Located the new todo input field
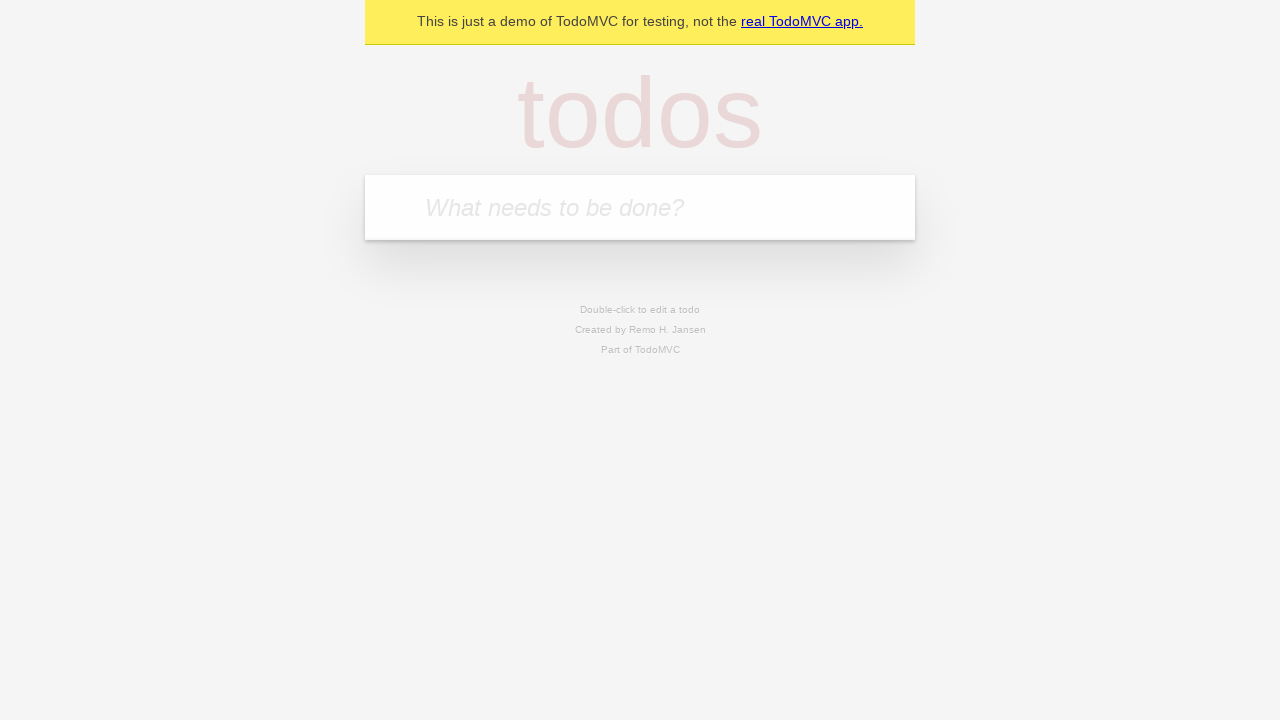

Filled new todo input with 'buy some cheese' on internal:attr=[placeholder="What needs to be done?"i]
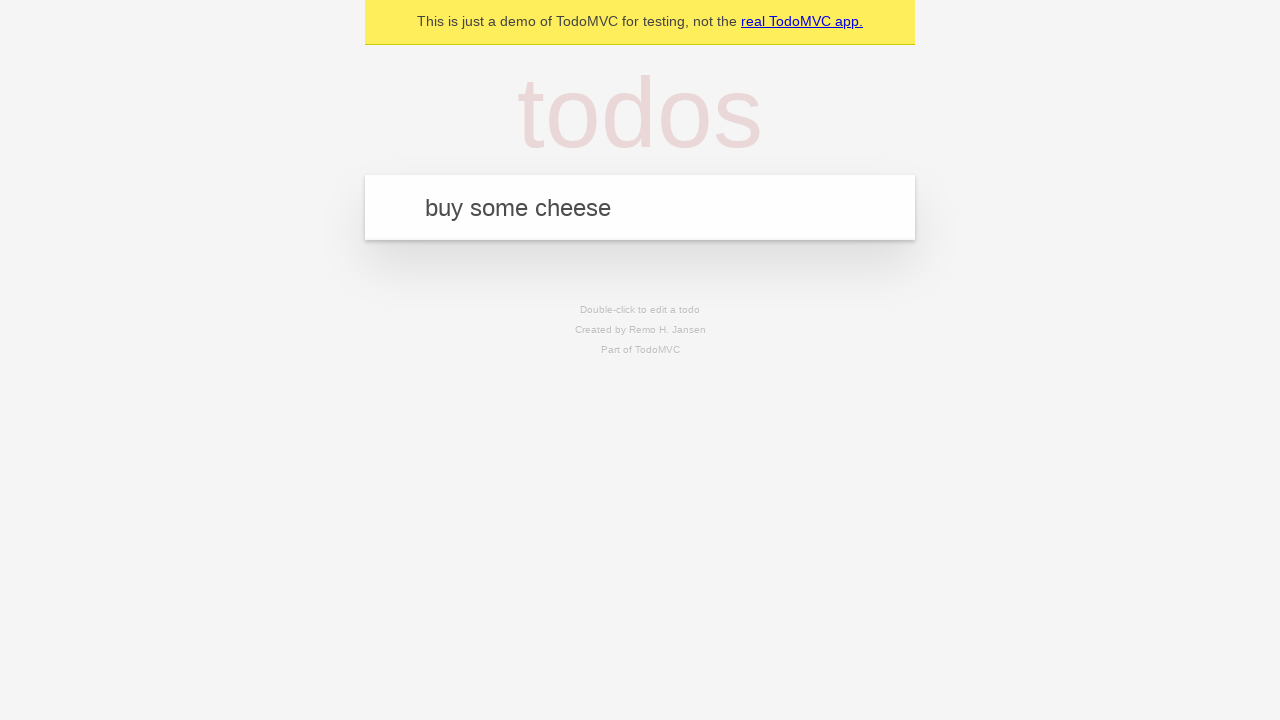

Pressed Enter to create first todo on internal:attr=[placeholder="What needs to be done?"i]
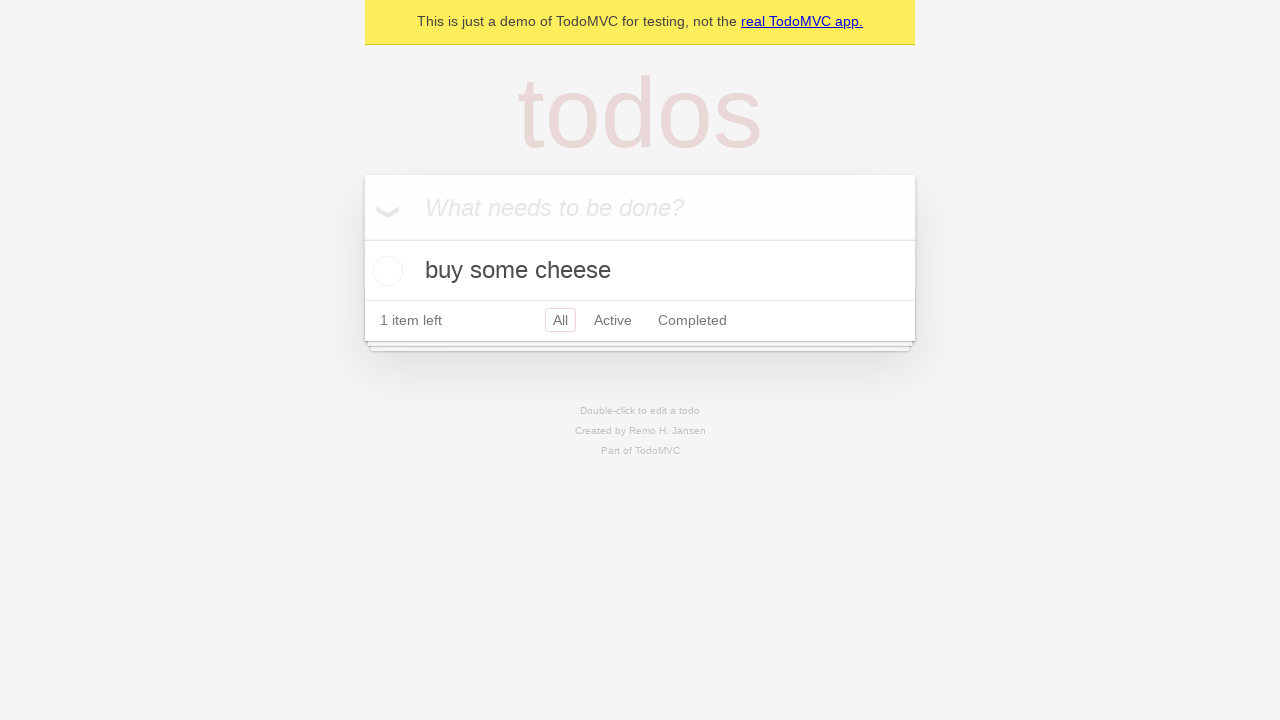

Filled new todo input with 'feed the cat' on internal:attr=[placeholder="What needs to be done?"i]
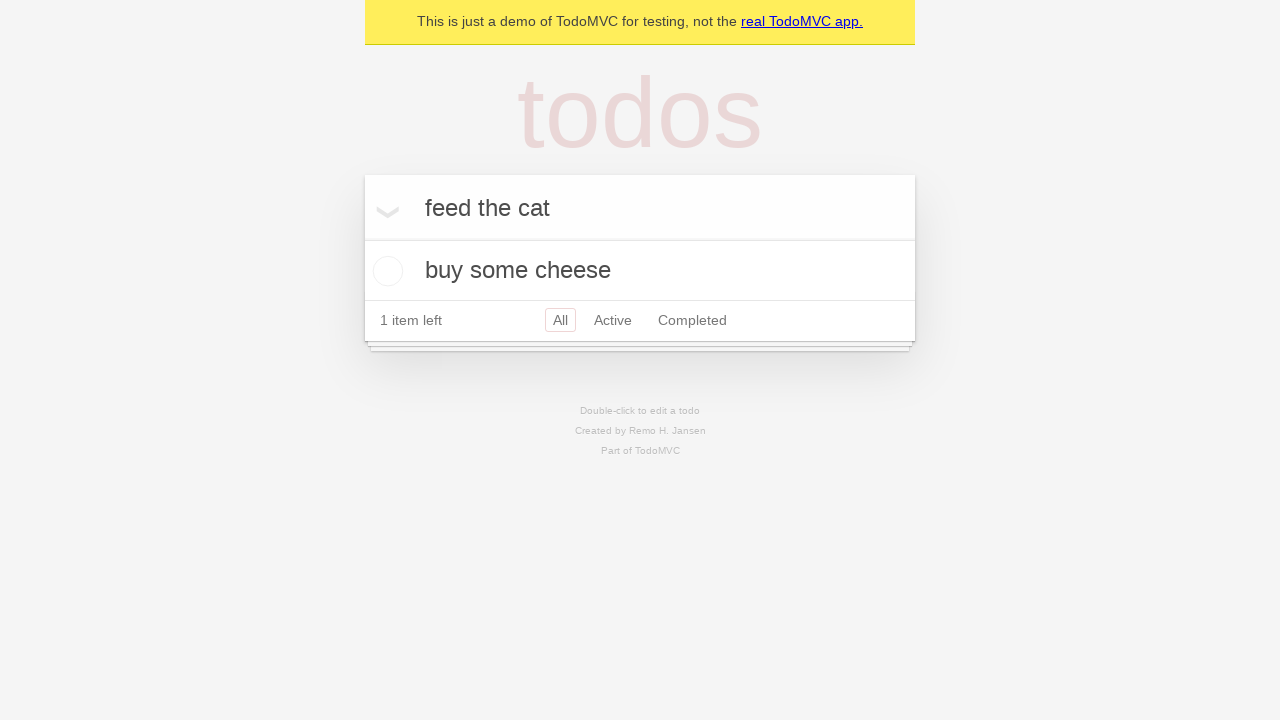

Pressed Enter to create second todo on internal:attr=[placeholder="What needs to be done?"i]
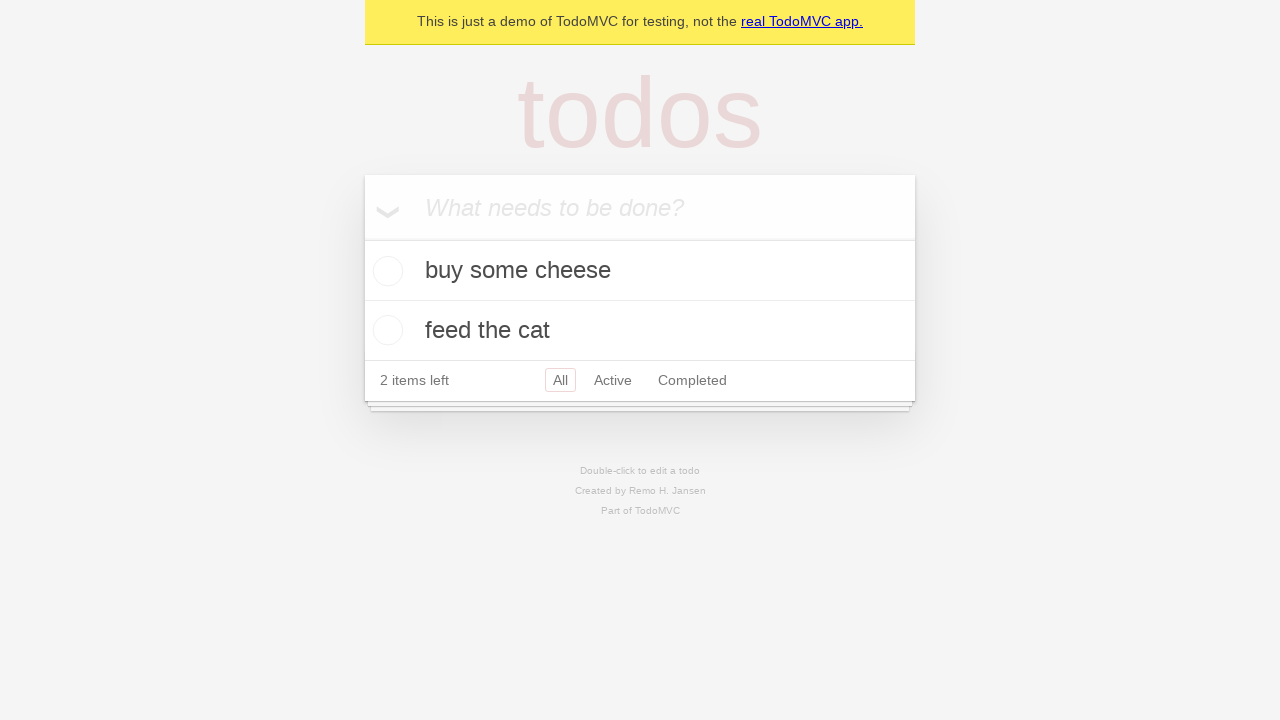

Filled new todo input with 'book a doctors appointment' on internal:attr=[placeholder="What needs to be done?"i]
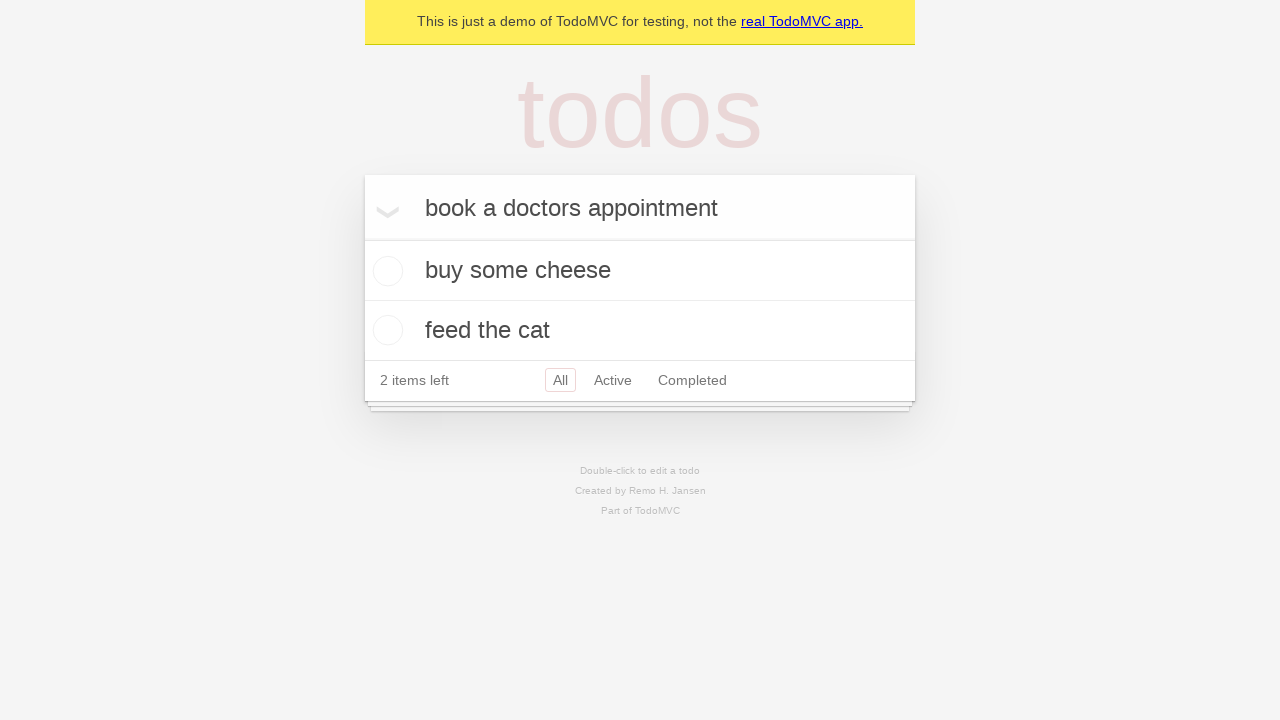

Pressed Enter to create third todo on internal:attr=[placeholder="What needs to be done?"i]
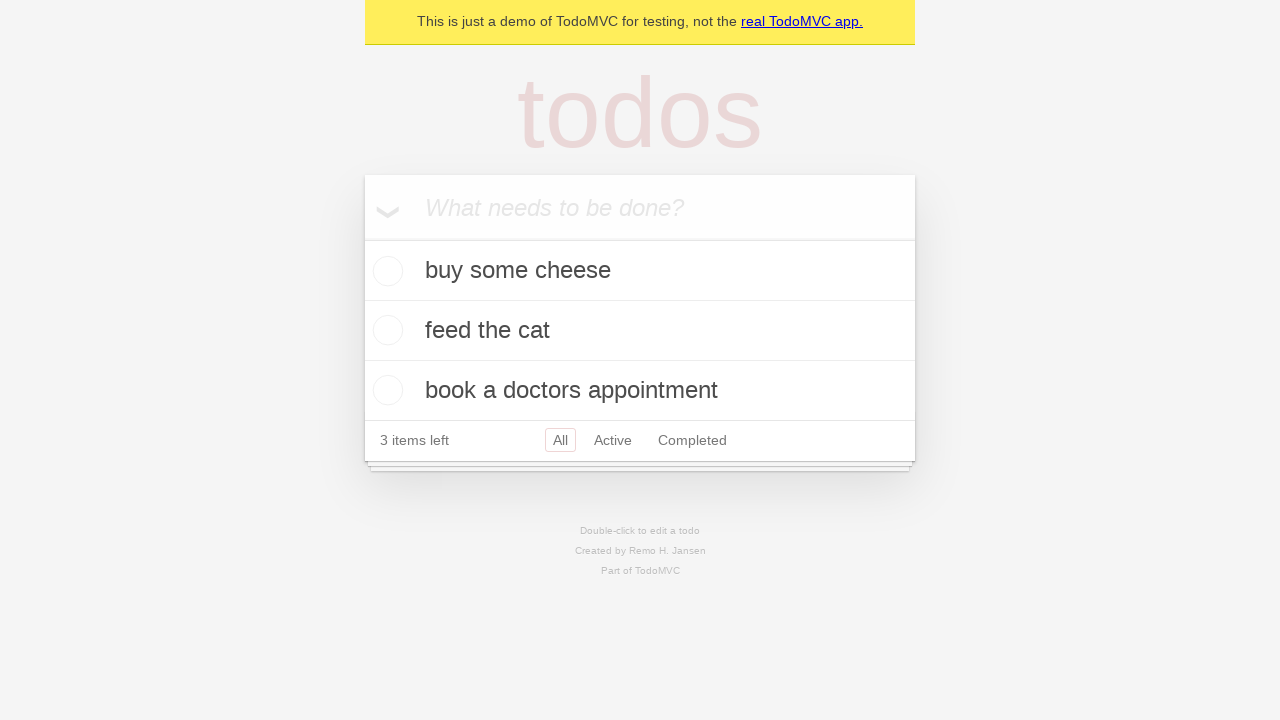

Located all todo items
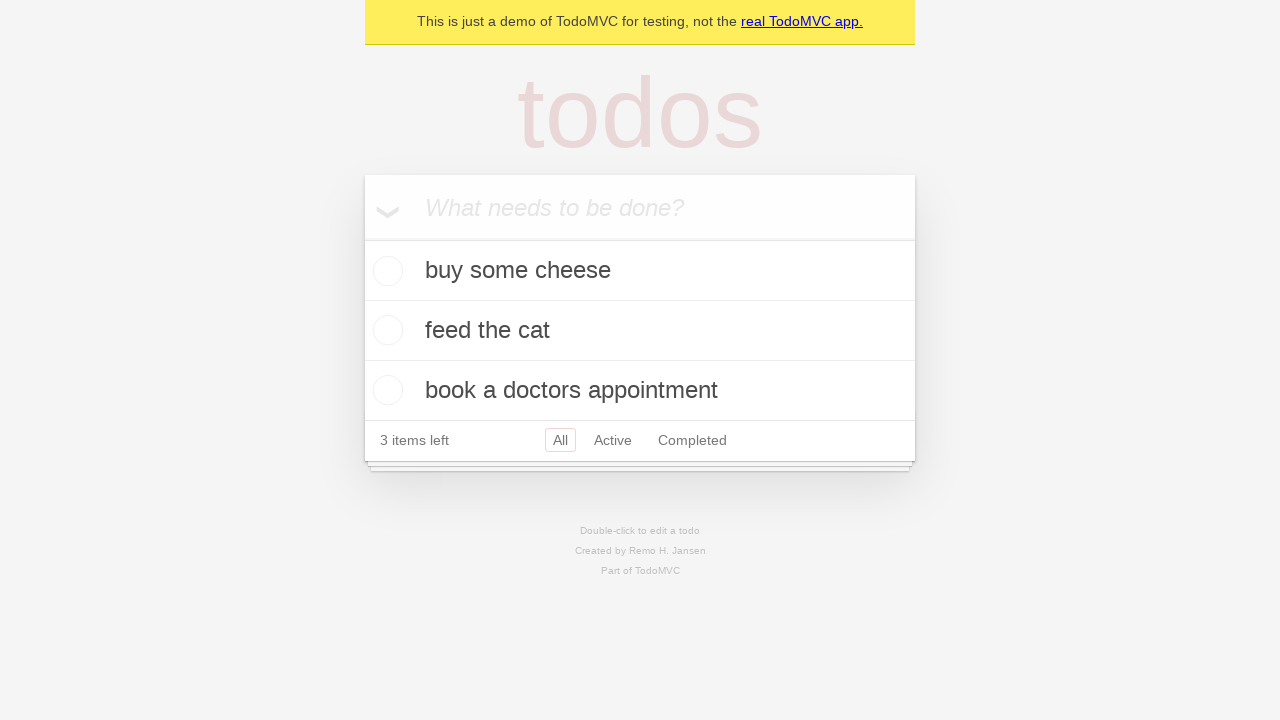

Double-clicked second todo item to enter edit mode at (640, 331) on internal:testid=[data-testid="todo-item"s] >> nth=1
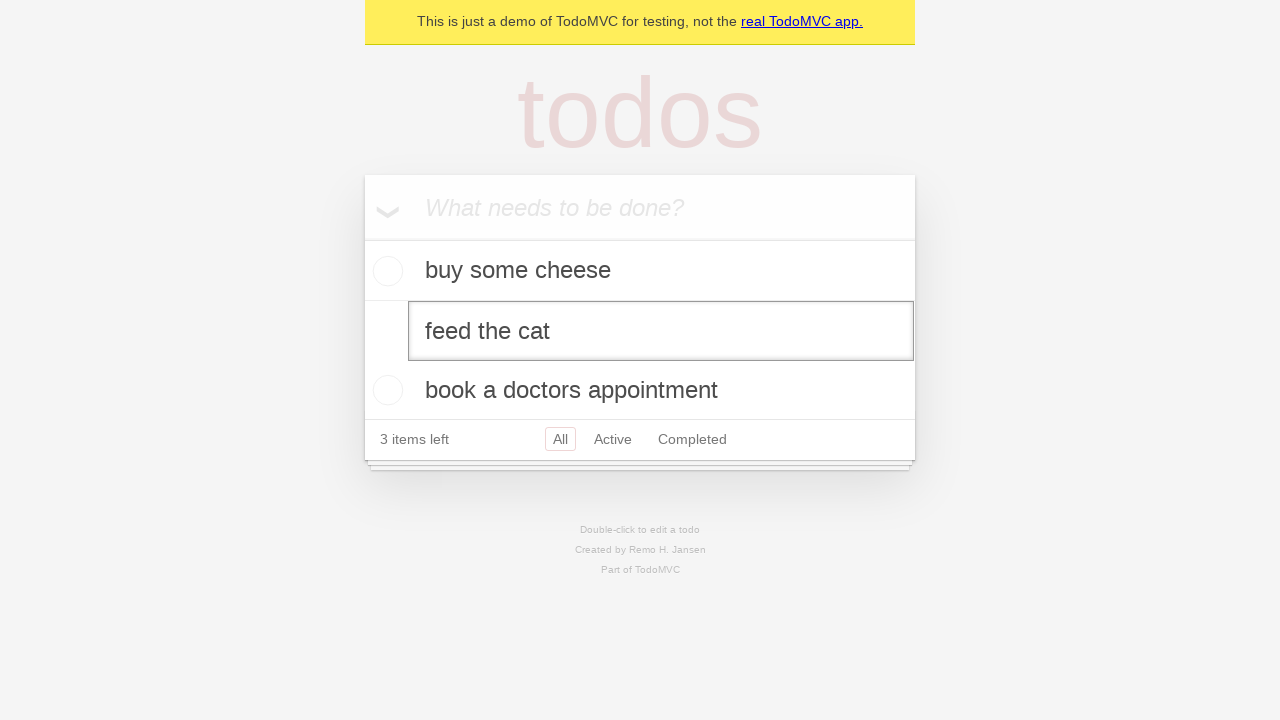

Changed second todo text to 'buy some sausages' on internal:testid=[data-testid="todo-item"s] >> nth=1 >> internal:role=textbox[nam
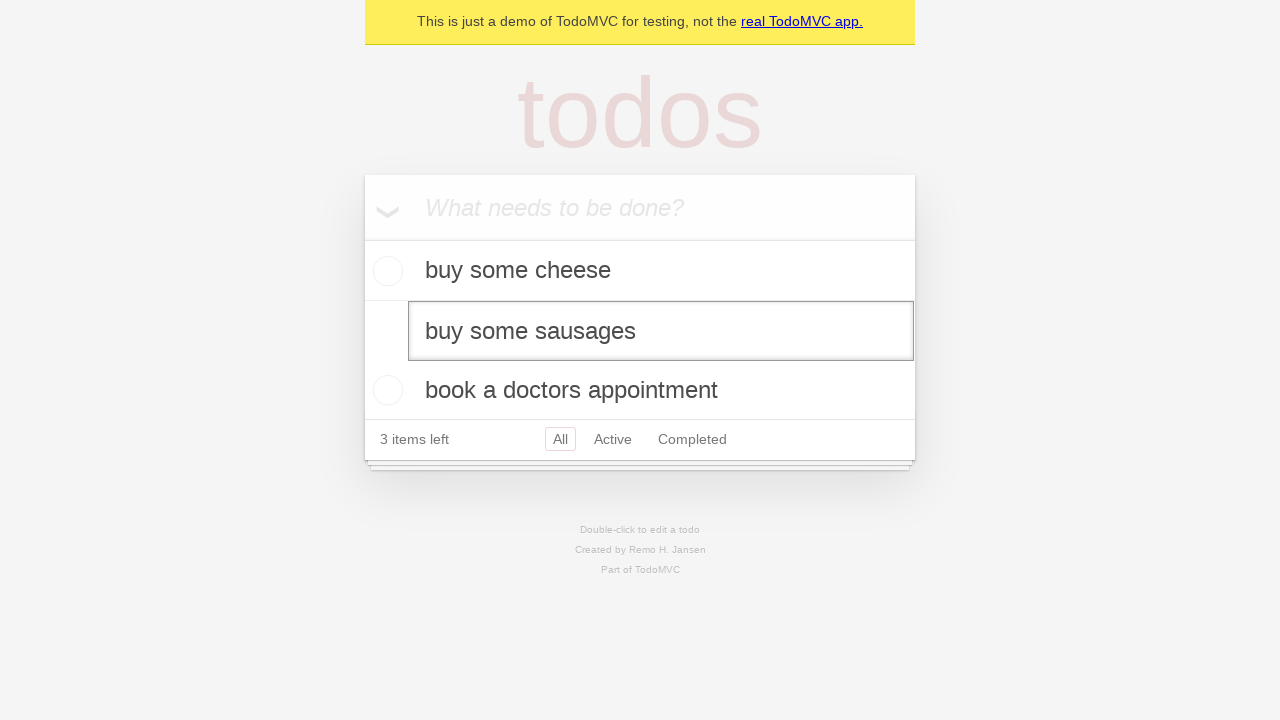

Triggered blur event on edit textbox to save changes
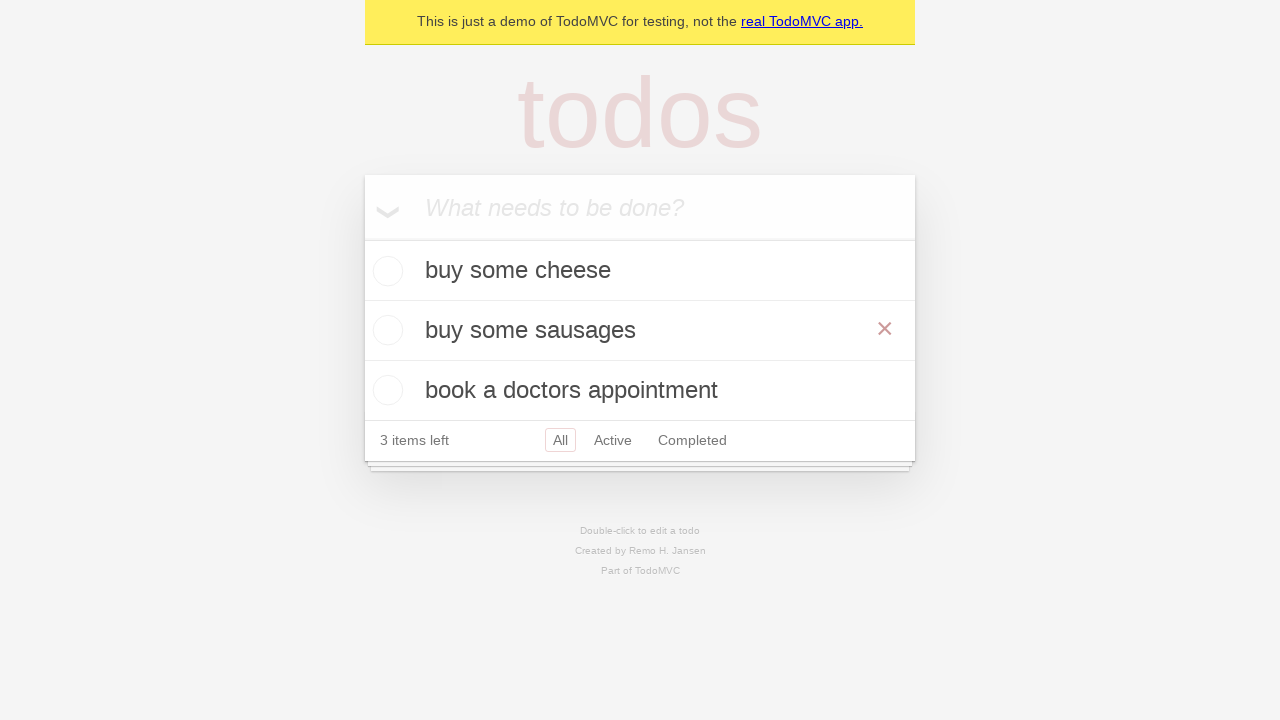

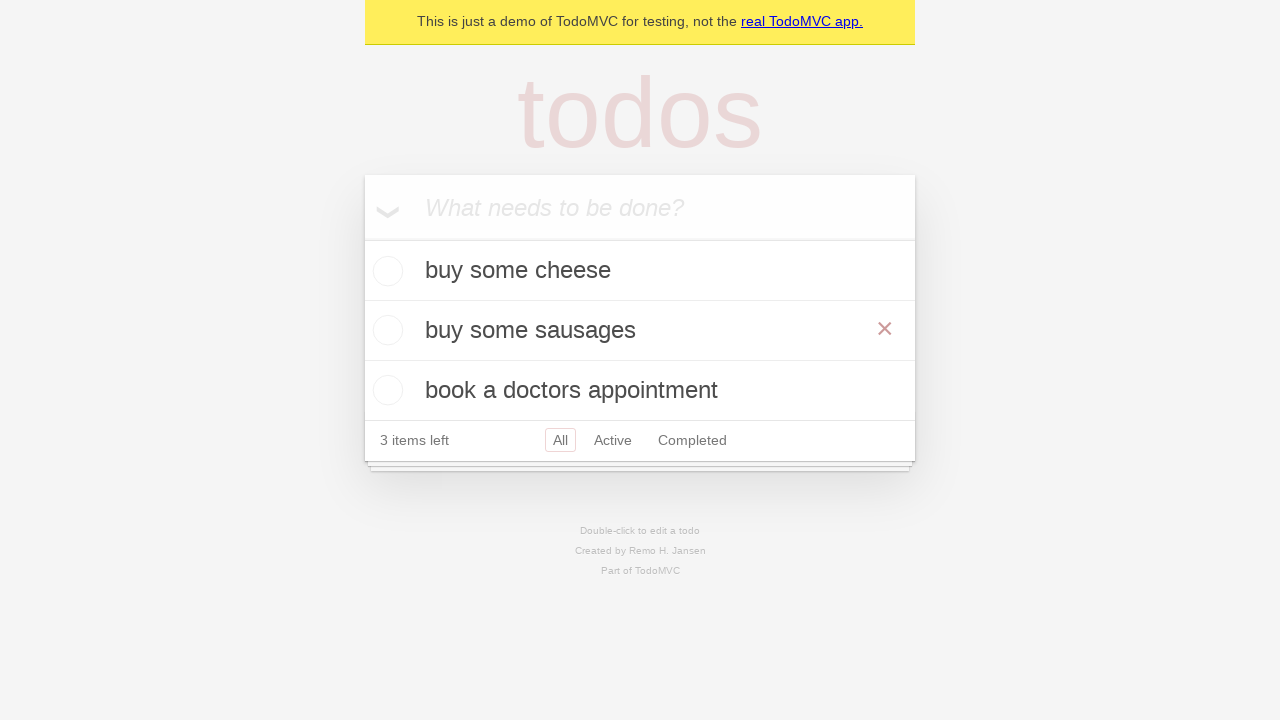